Tests clicking a primary button that triggers an alert dialog, accepting the alert, and refreshing the page - repeated 3 times to verify consistent behavior.

Starting URL: http://uitestingplayground.com/classattr

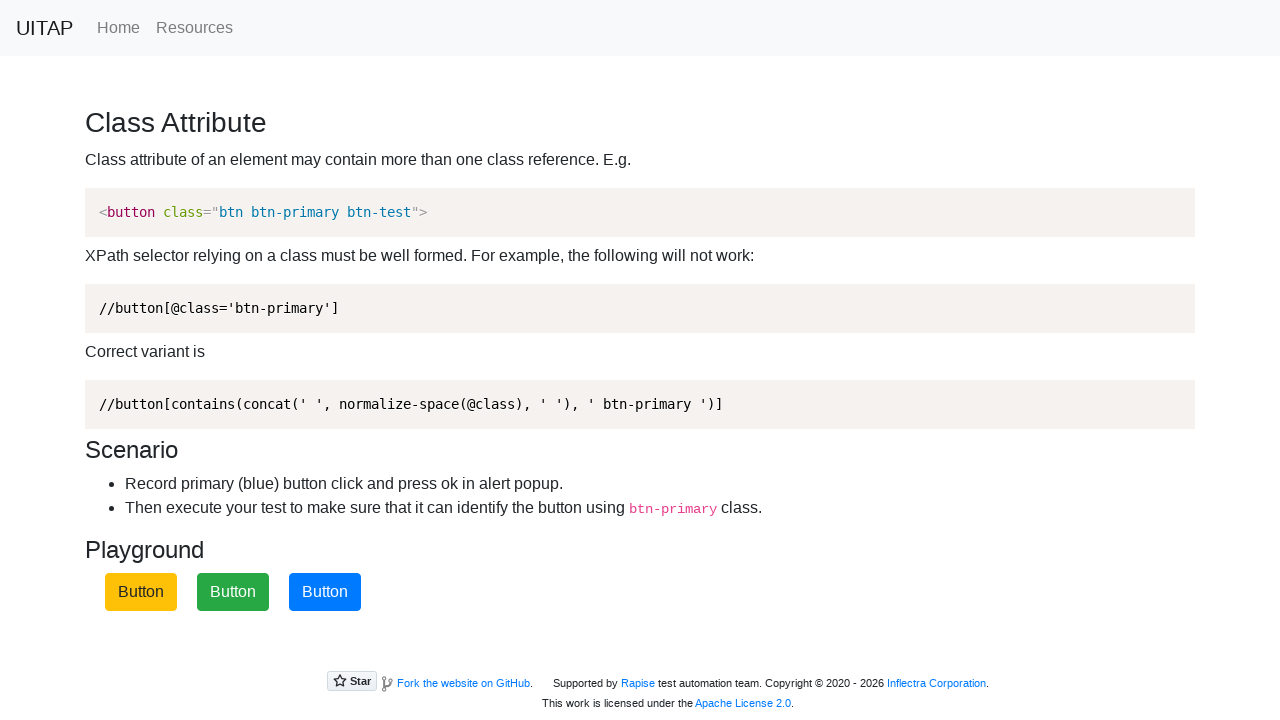

Clicked primary button (iteration 1) at (325, 592) on button.btn-primary
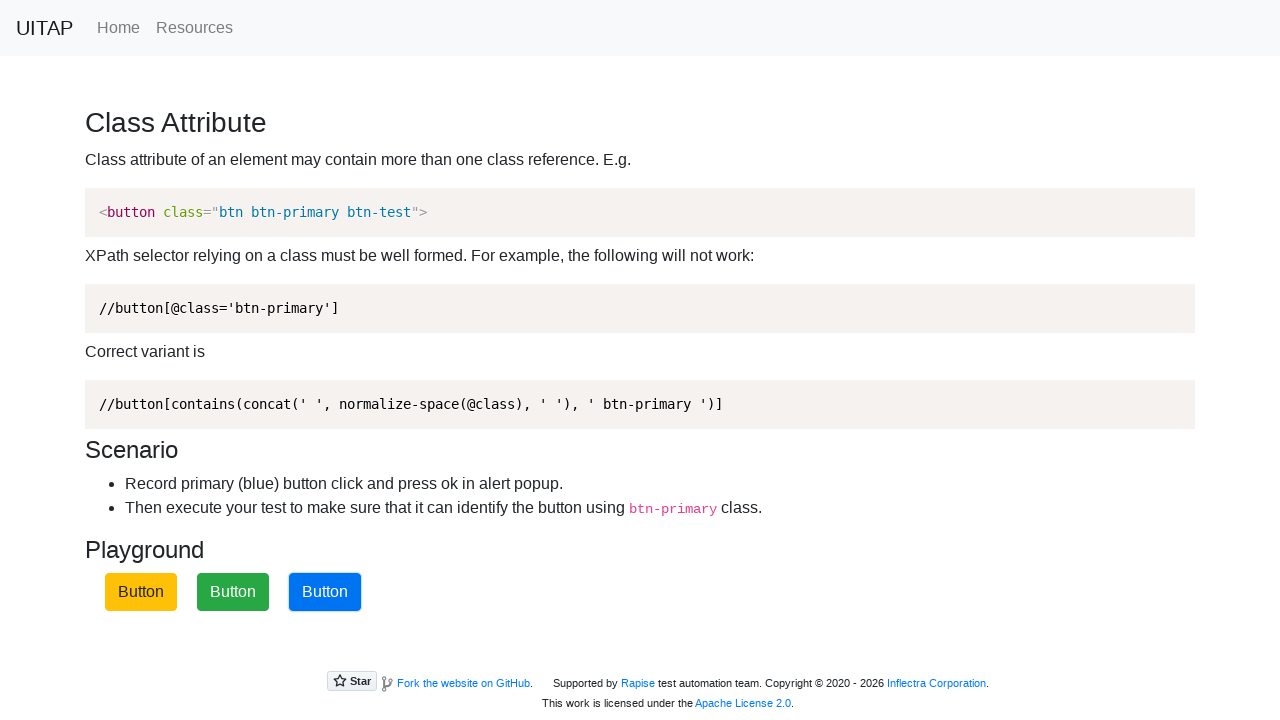

Set up alert dialog handler to accept (iteration 1)
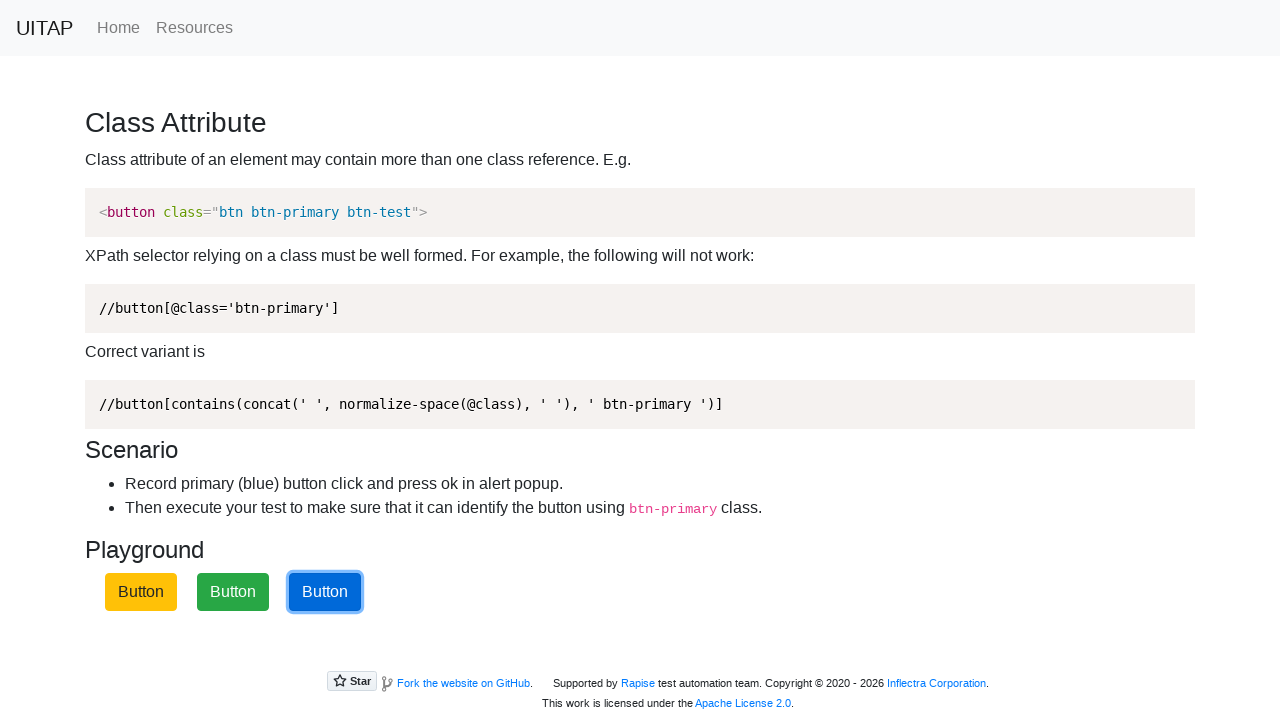

Reloaded page after alert acceptance (iteration 1)
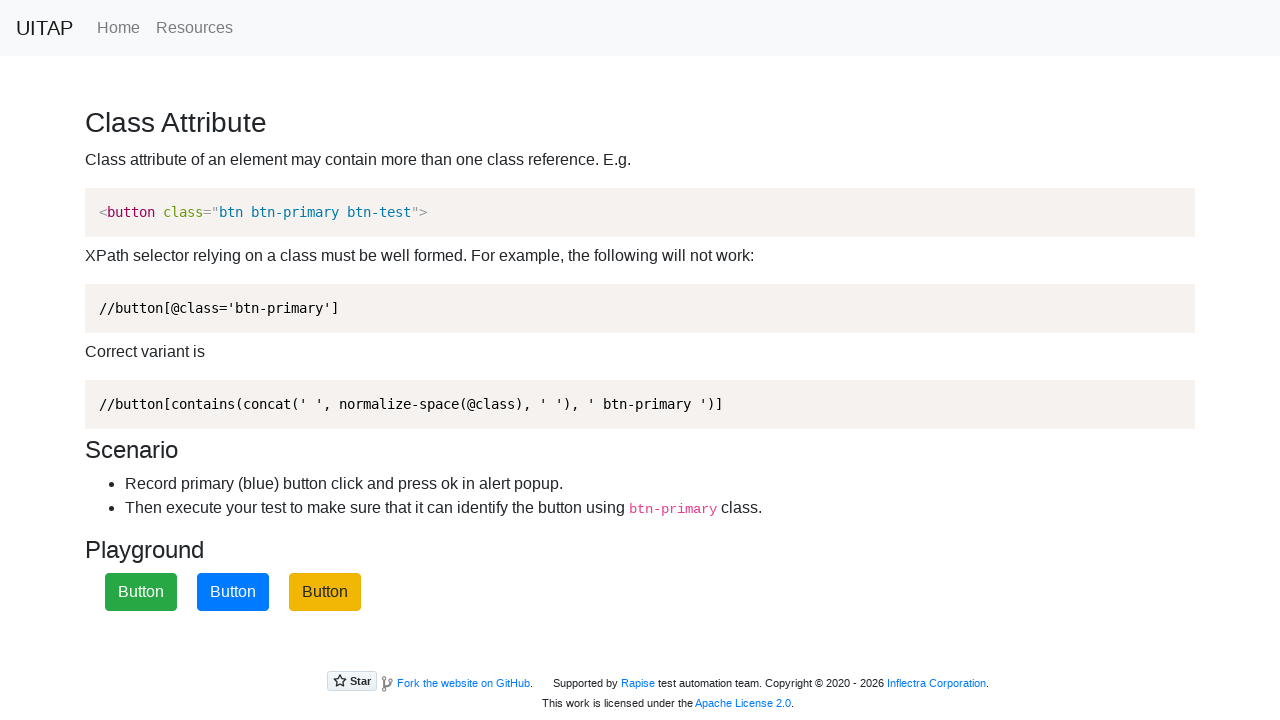

Clicked primary button (iteration 2) at (233, 592) on button.btn-primary
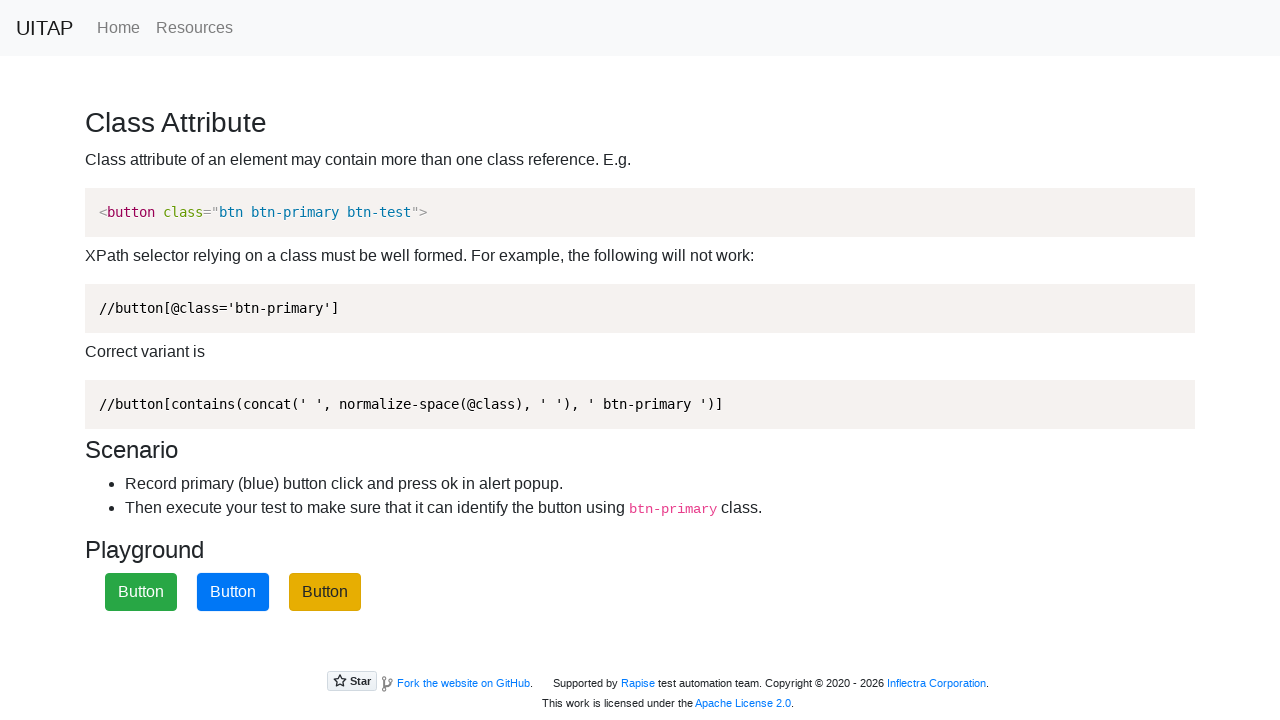

Set up alert dialog handler to accept (iteration 2)
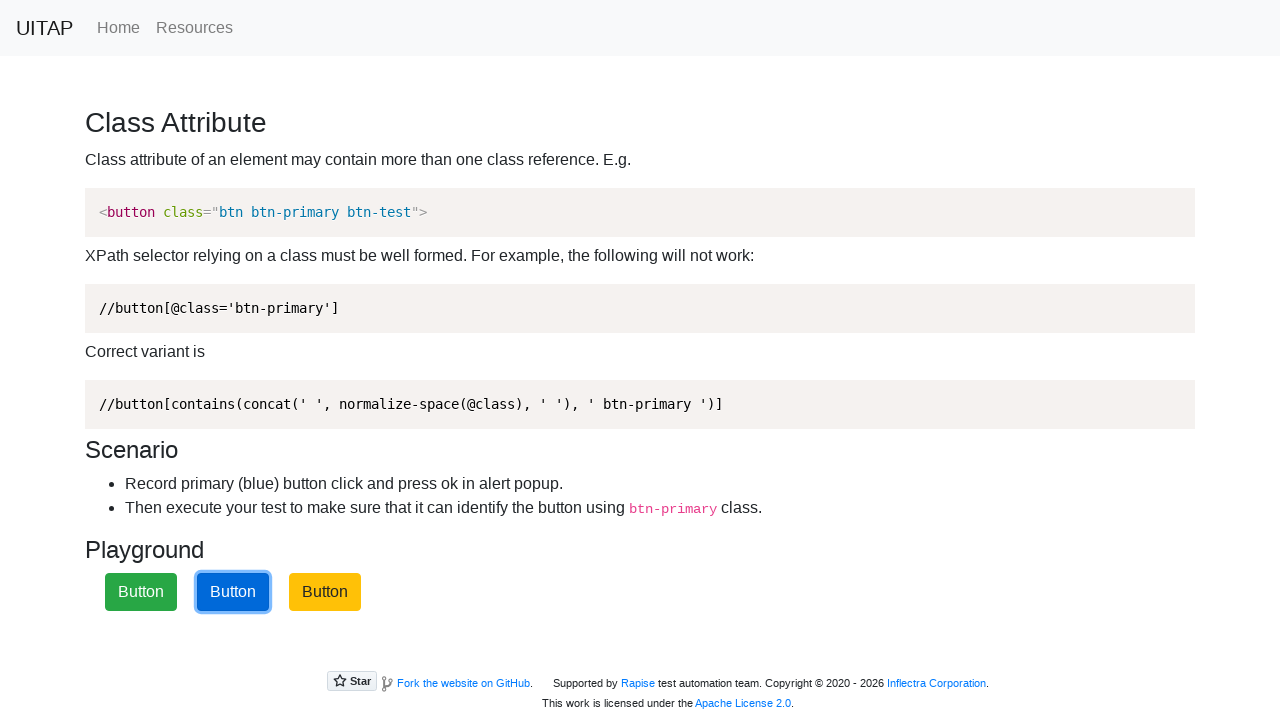

Reloaded page after alert acceptance (iteration 2)
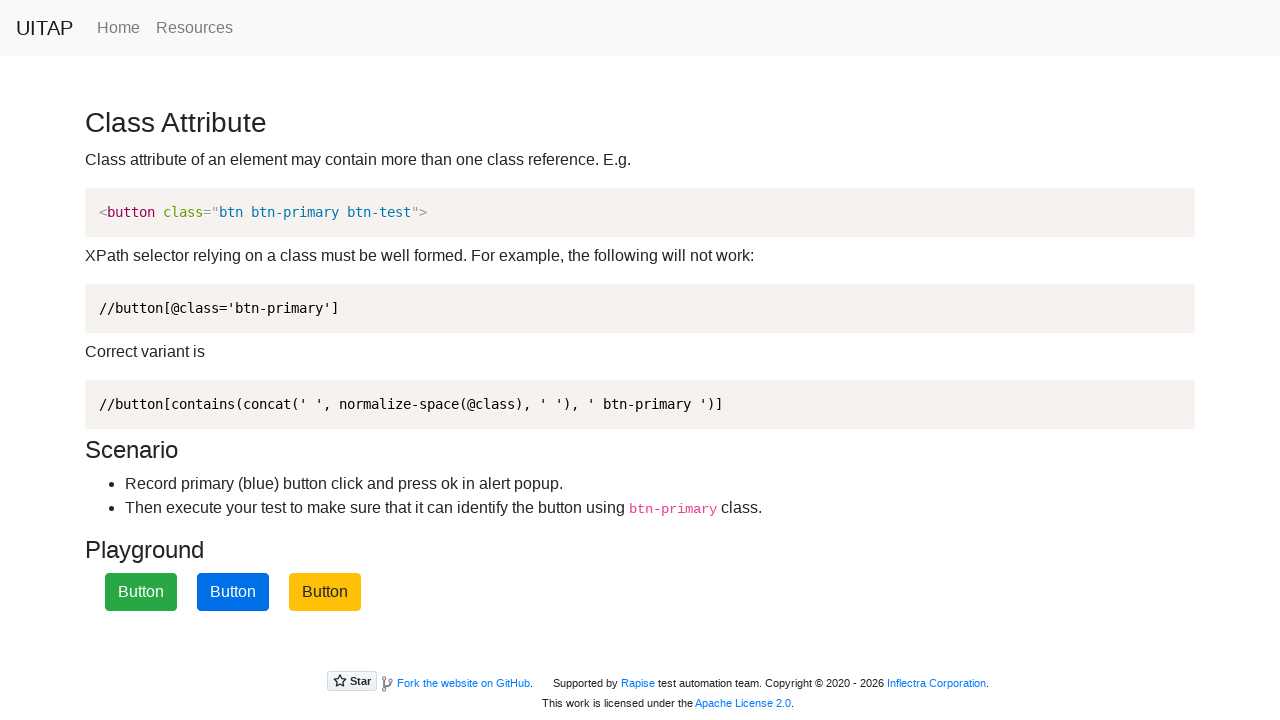

Clicked primary button (iteration 3) at (233, 592) on button.btn-primary
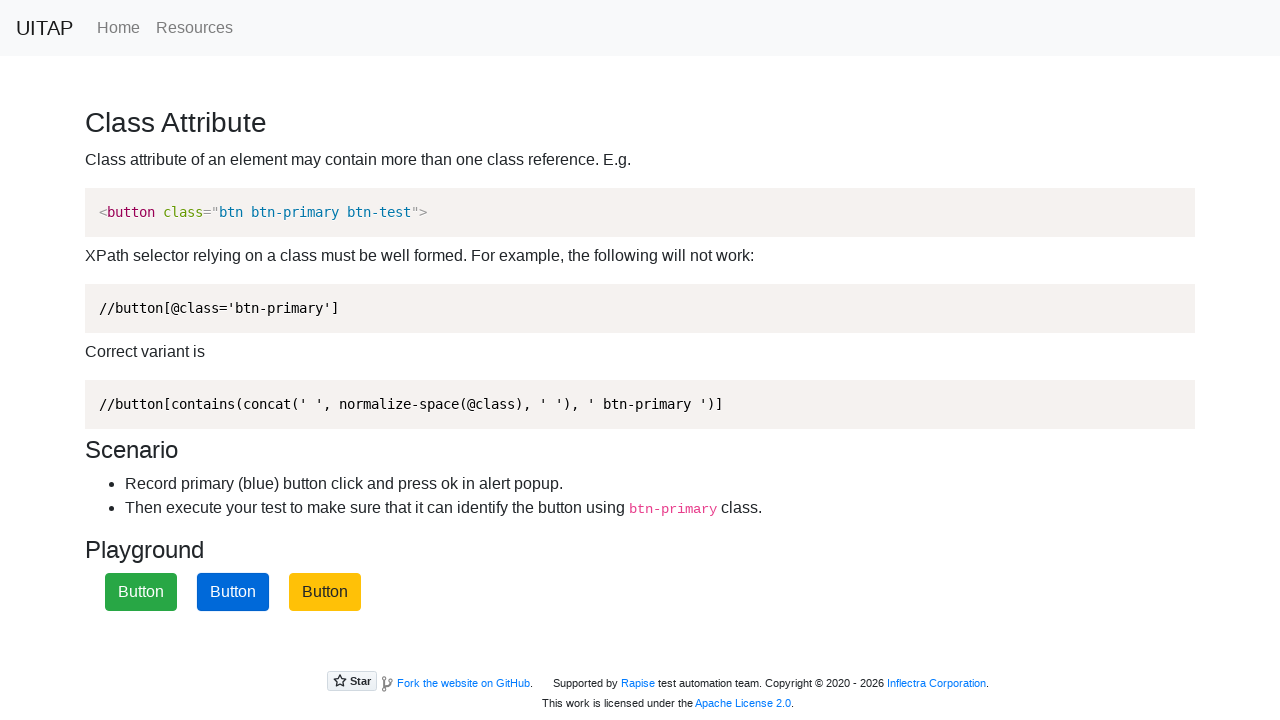

Set up alert dialog handler to accept (iteration 3)
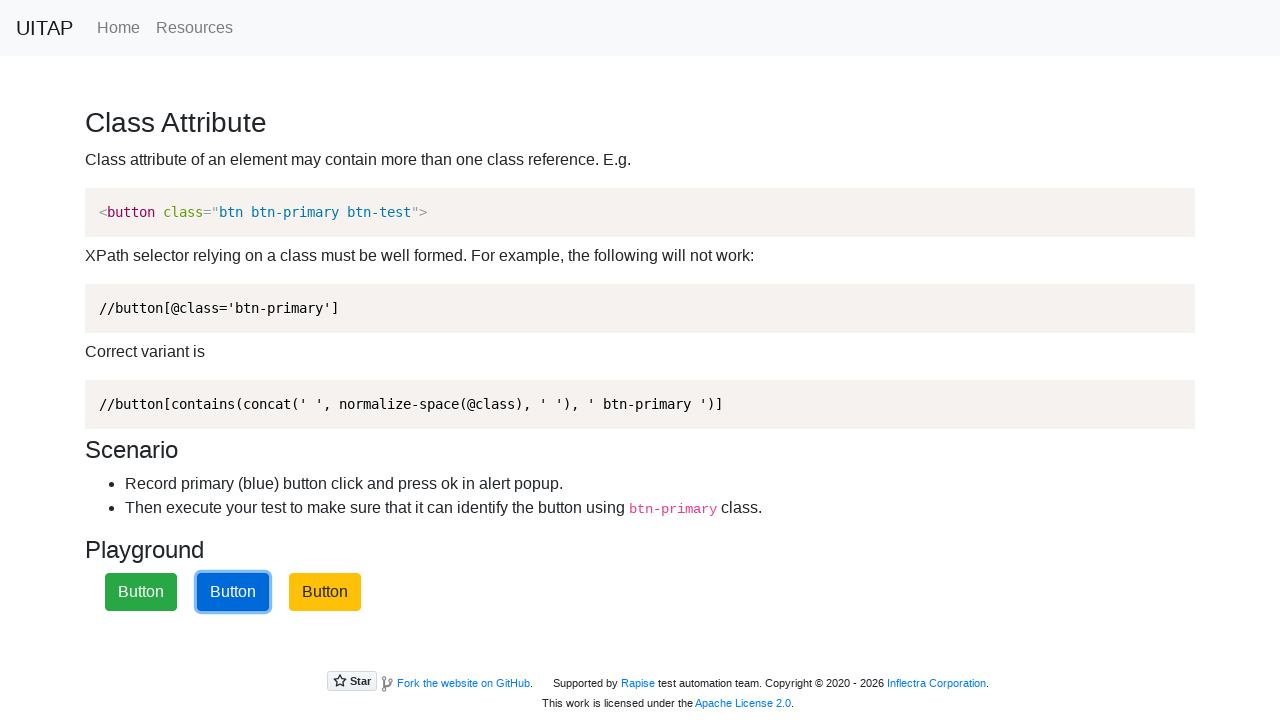

Reloaded page after alert acceptance (iteration 3)
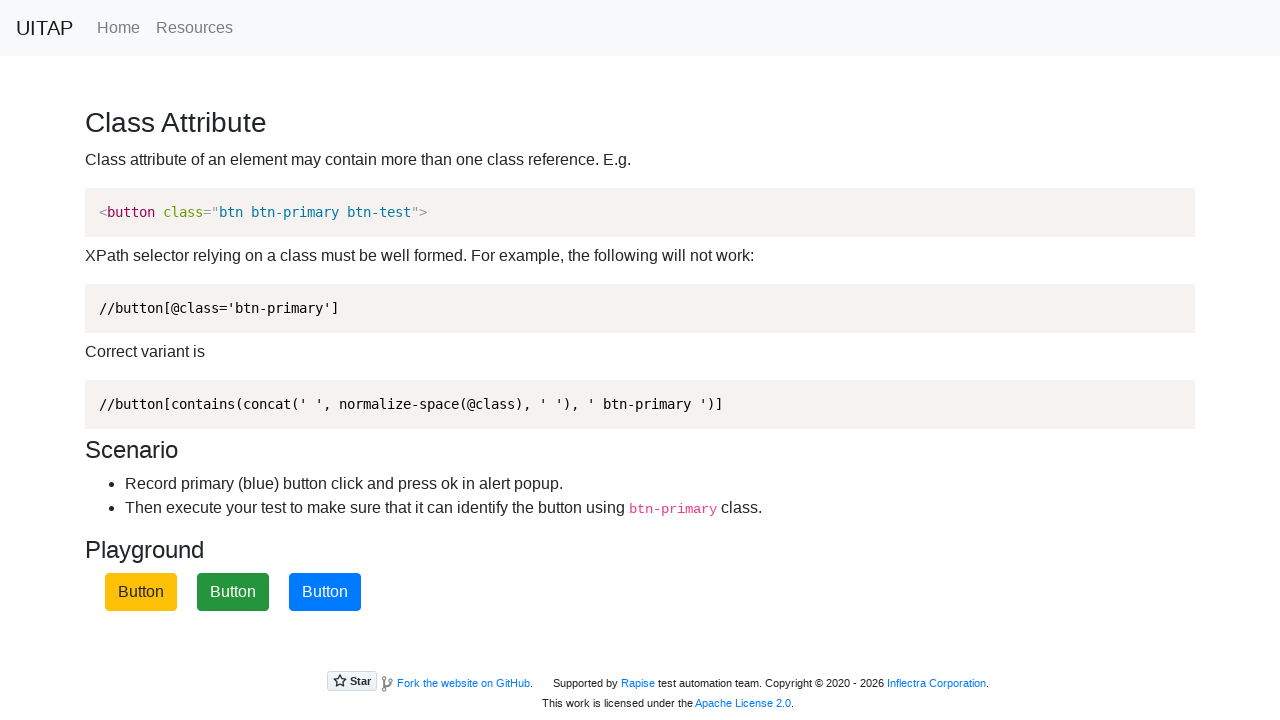

Waited for final page load state to be domcontentloaded
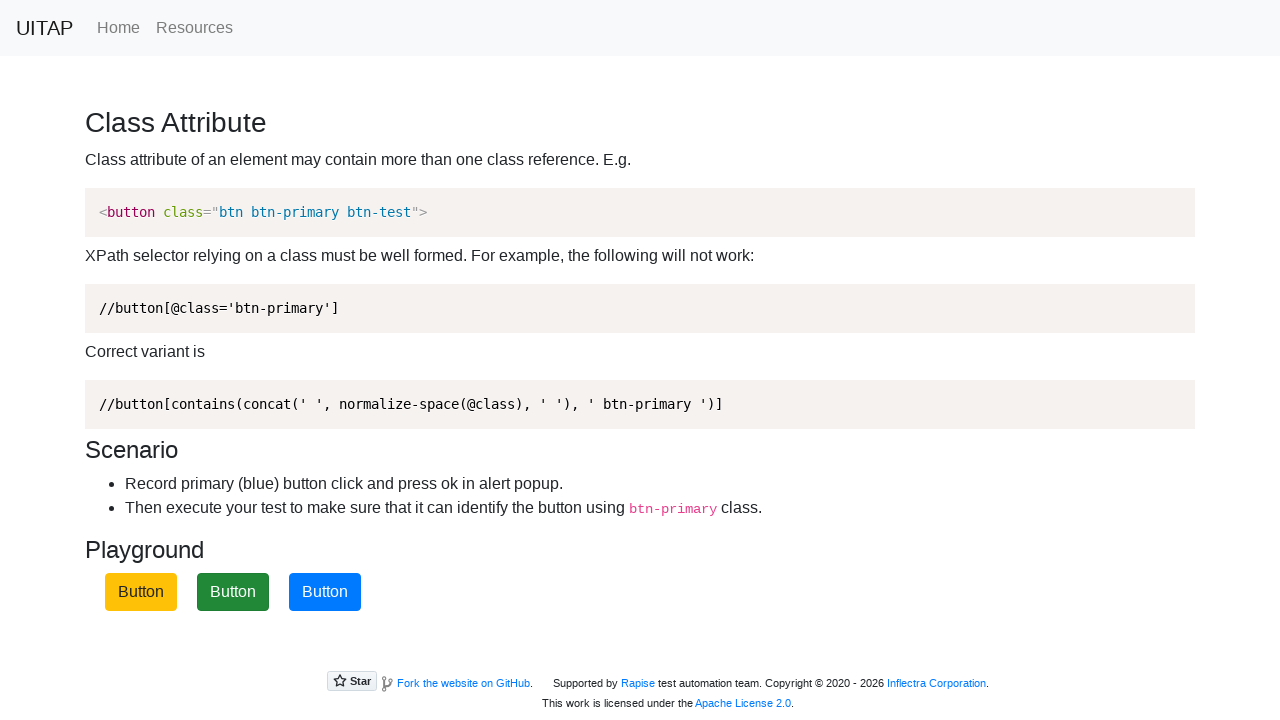

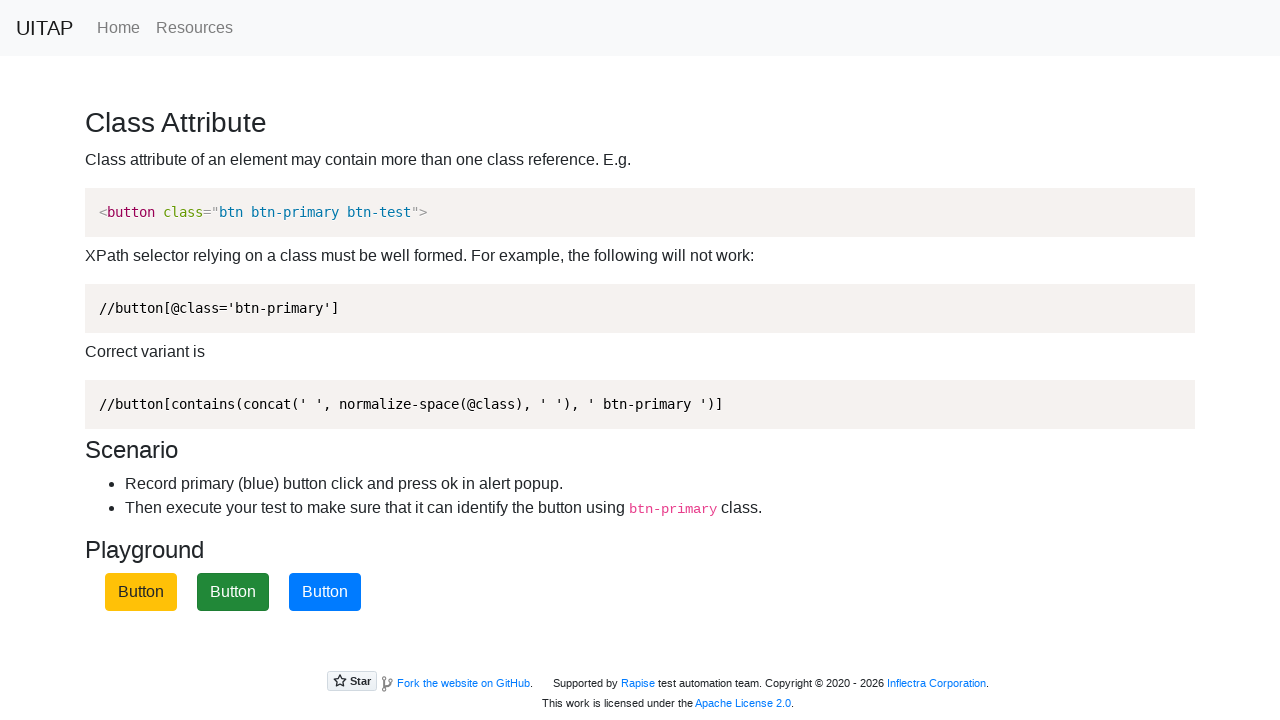